Tests handling of iframes by locating frames using two different approaches (by URL and by frameLocator) and filling text inputs within each frame

Starting URL: https://ui.vision/demo/webtest/frames

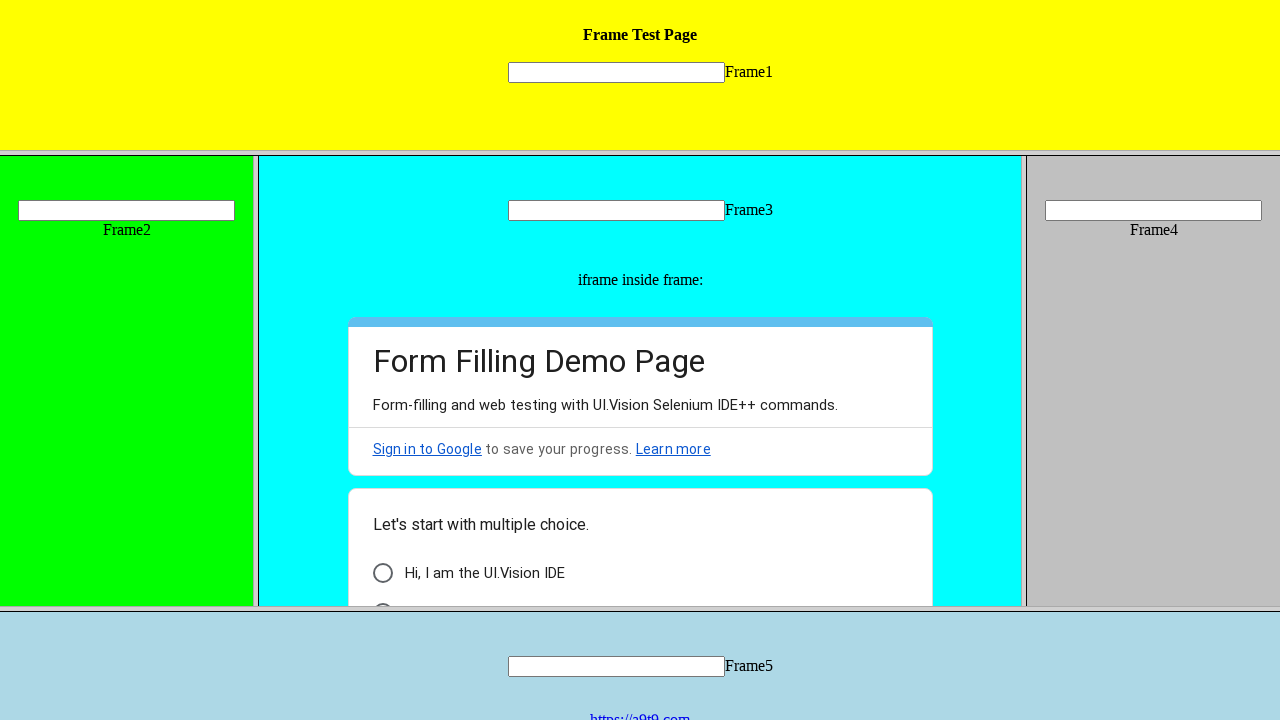

Located frame 1 by URL: https://ui.vision/demo/webtest/frames/frame_1.html
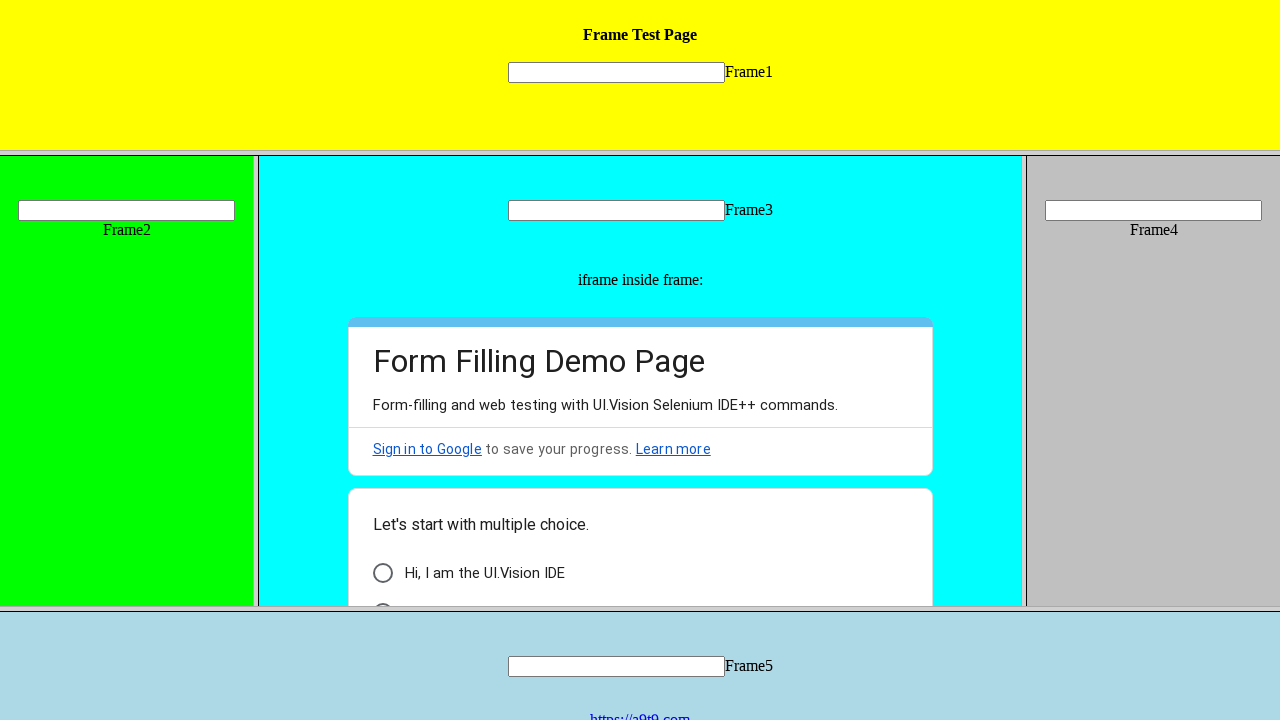

Filled text input in frame 1 with 'Hello world' on [name='mytext1']
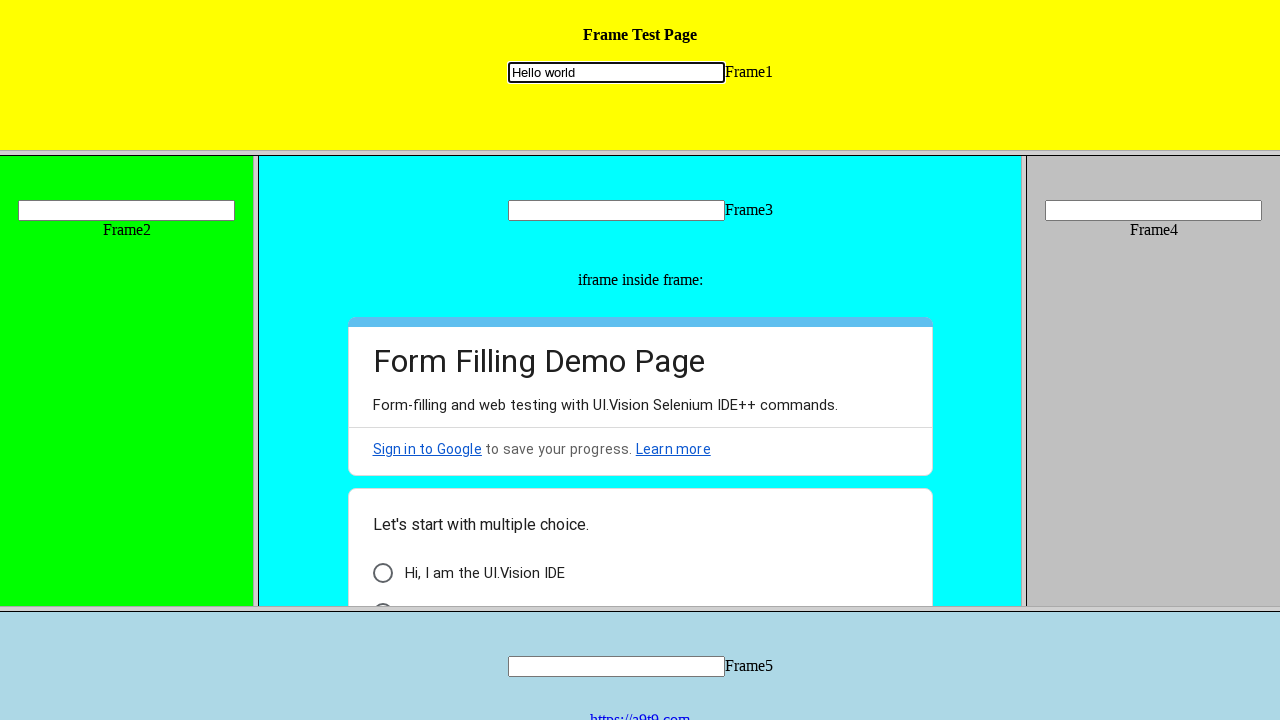

Located frame 2 using frameLocator and filled text input with 'Frame 2 Located' on frame[src="frame_2.html"] >> internal:control=enter-frame >> [name='mytext2']
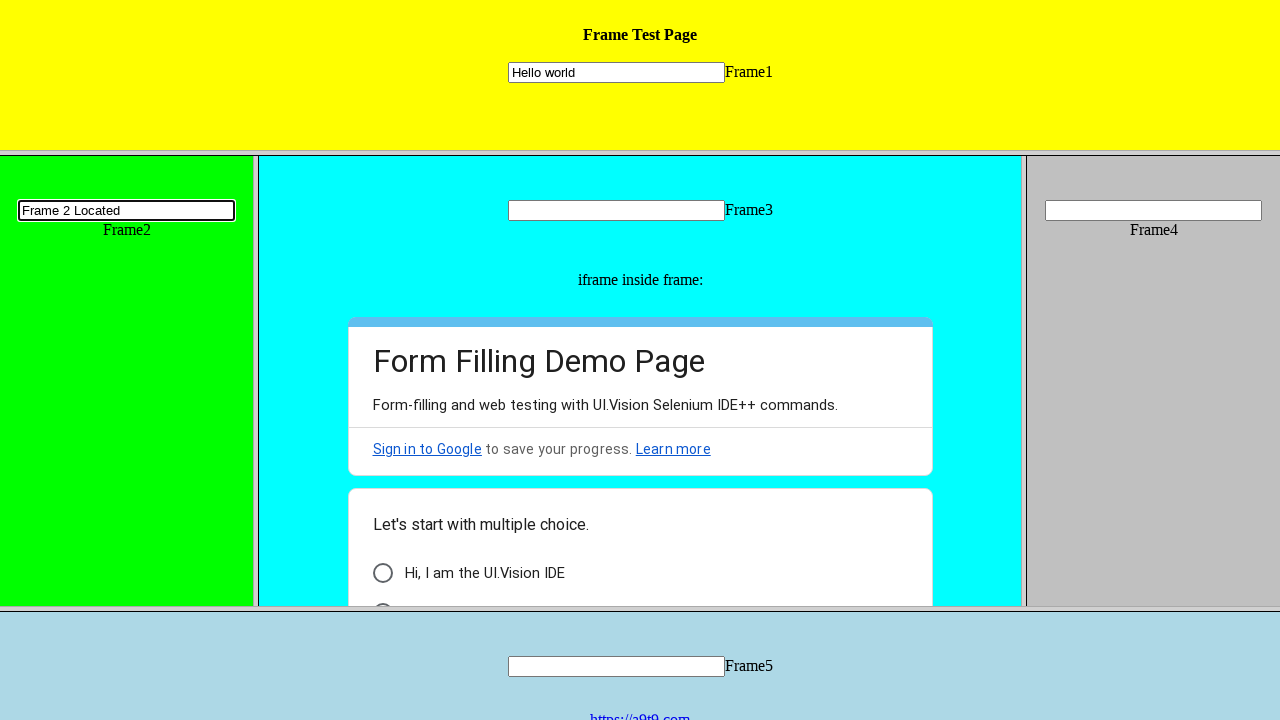

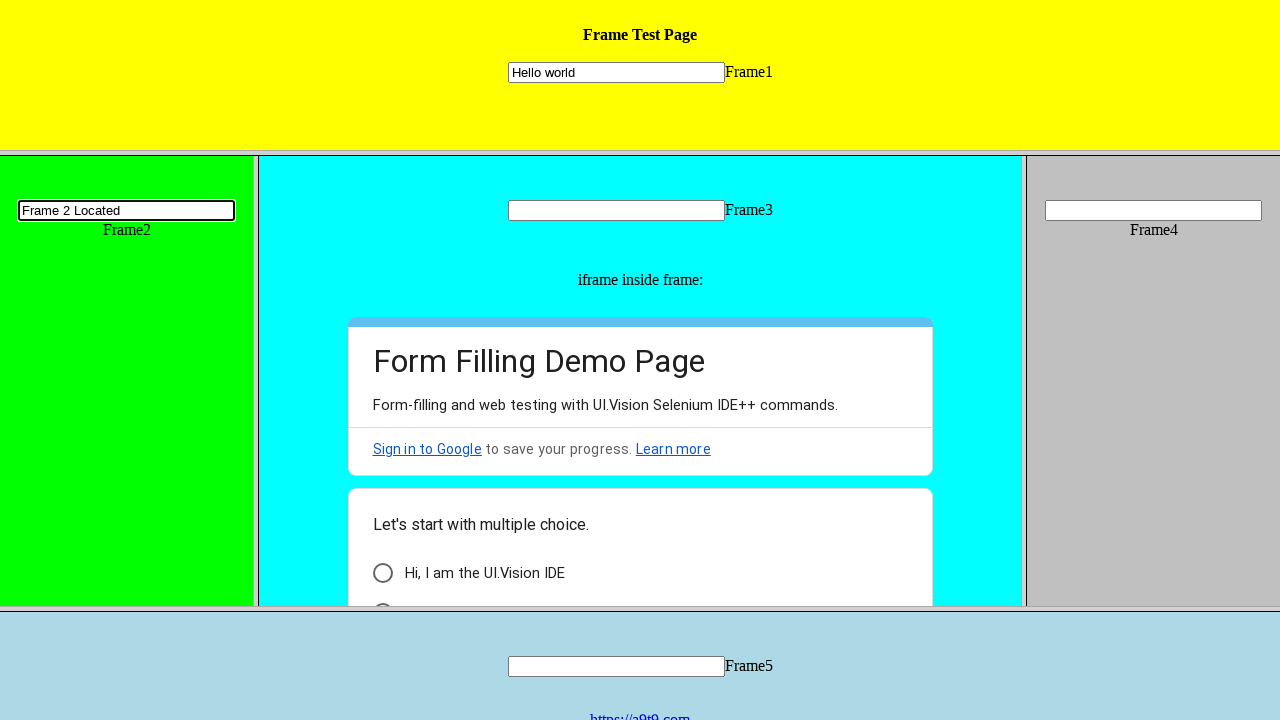